Tests switching between multiple browser windows by clicking a link that opens a new window, then switching between the original and new window handles and verifying page titles.

Starting URL: http://the-internet.herokuapp.com/windows

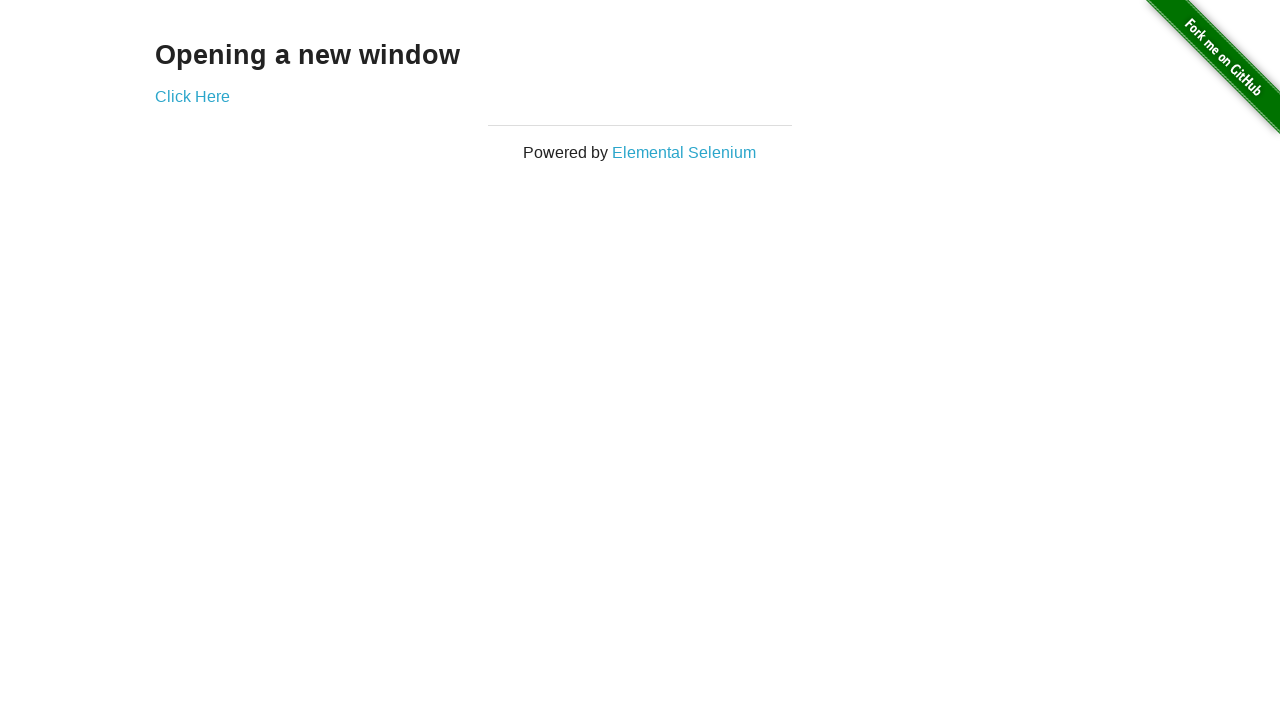

Clicked link to open new window at (192, 96) on .example a
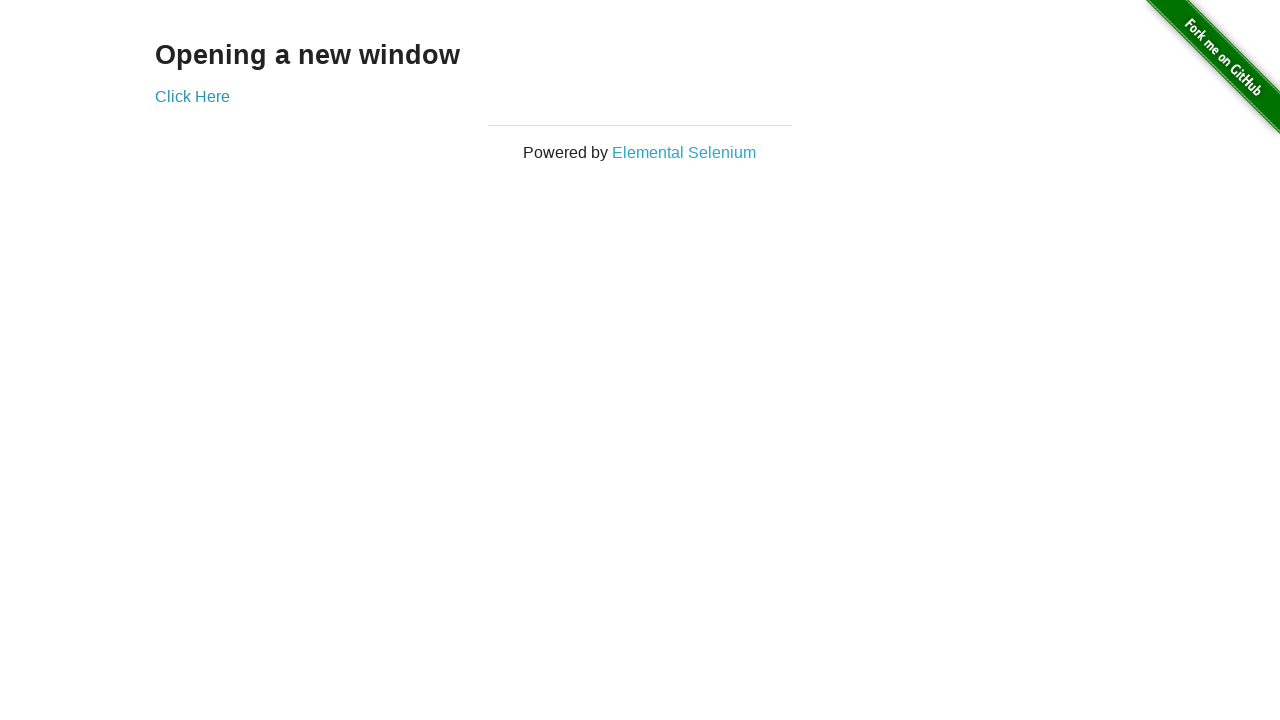

New window page loaded
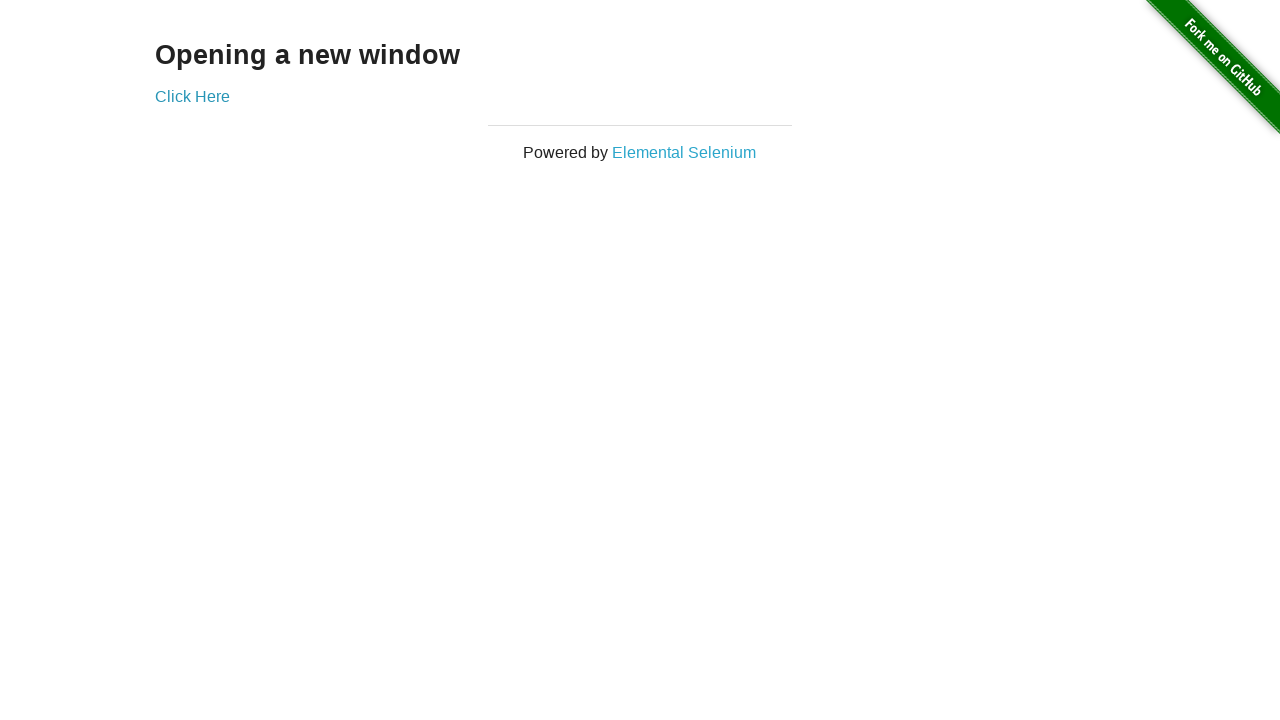

Verified original window title is 'The Internet' (not 'New Window')
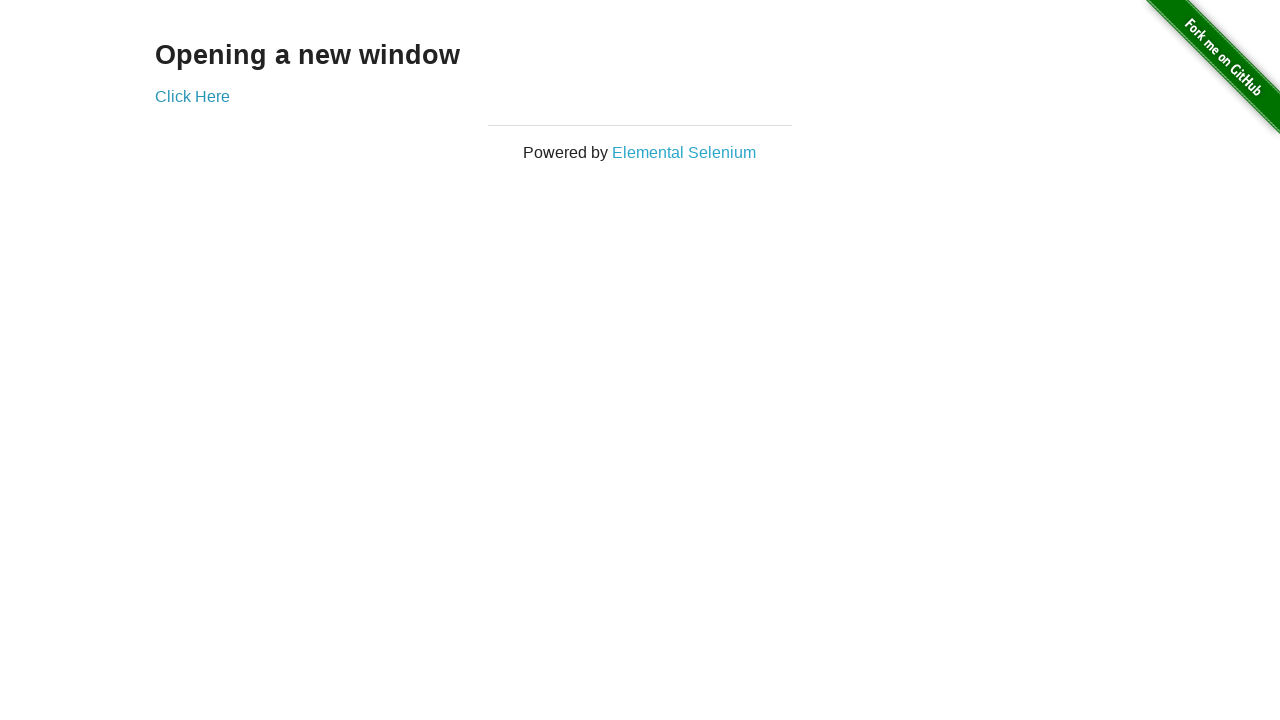

Verified new window title is 'New Window'
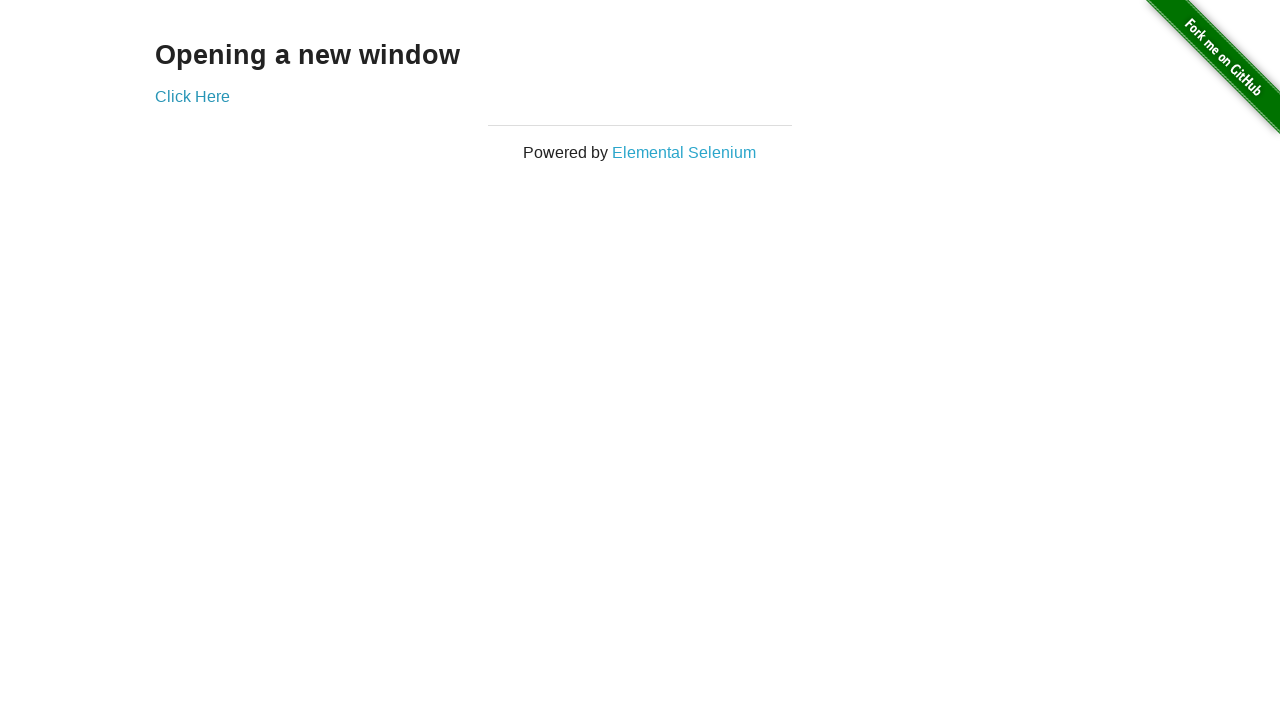

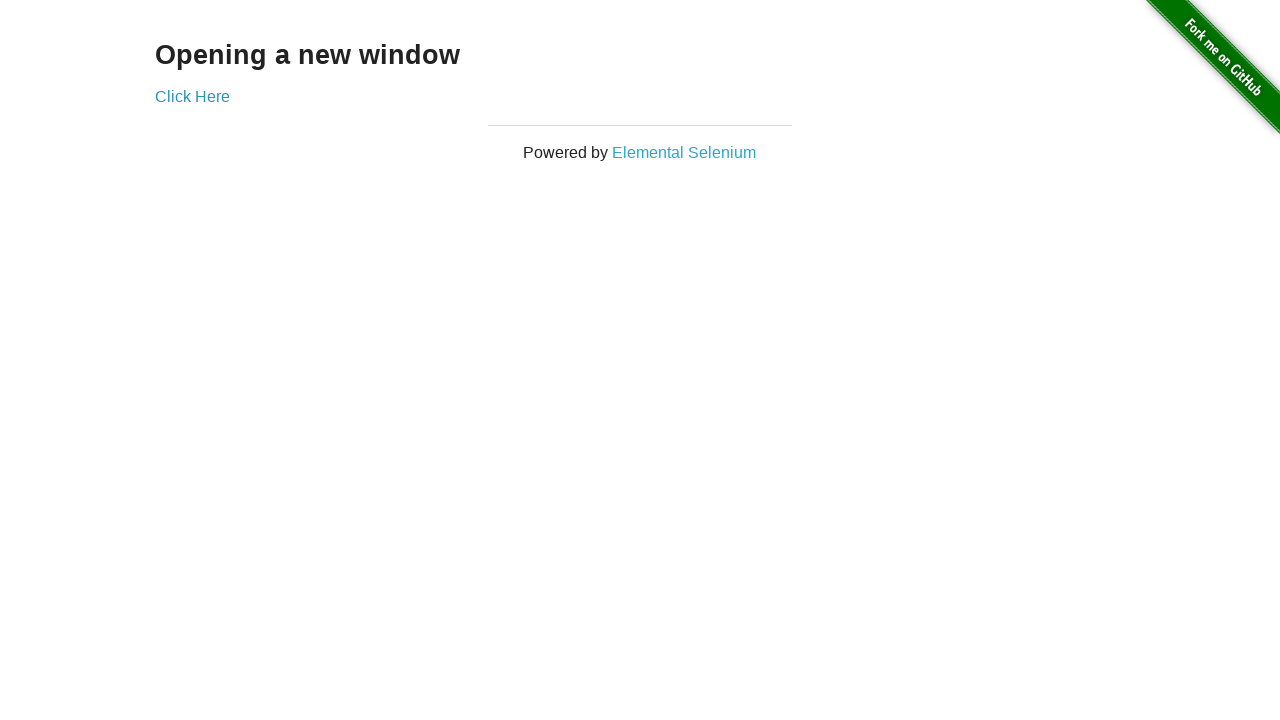